Retrieves a value from an element's attribute, calculates a mathematical expression, fills the result in a form, selects checkboxes/radio buttons, and submits the form

Starting URL: http://suninjuly.github.io/get_attribute.html

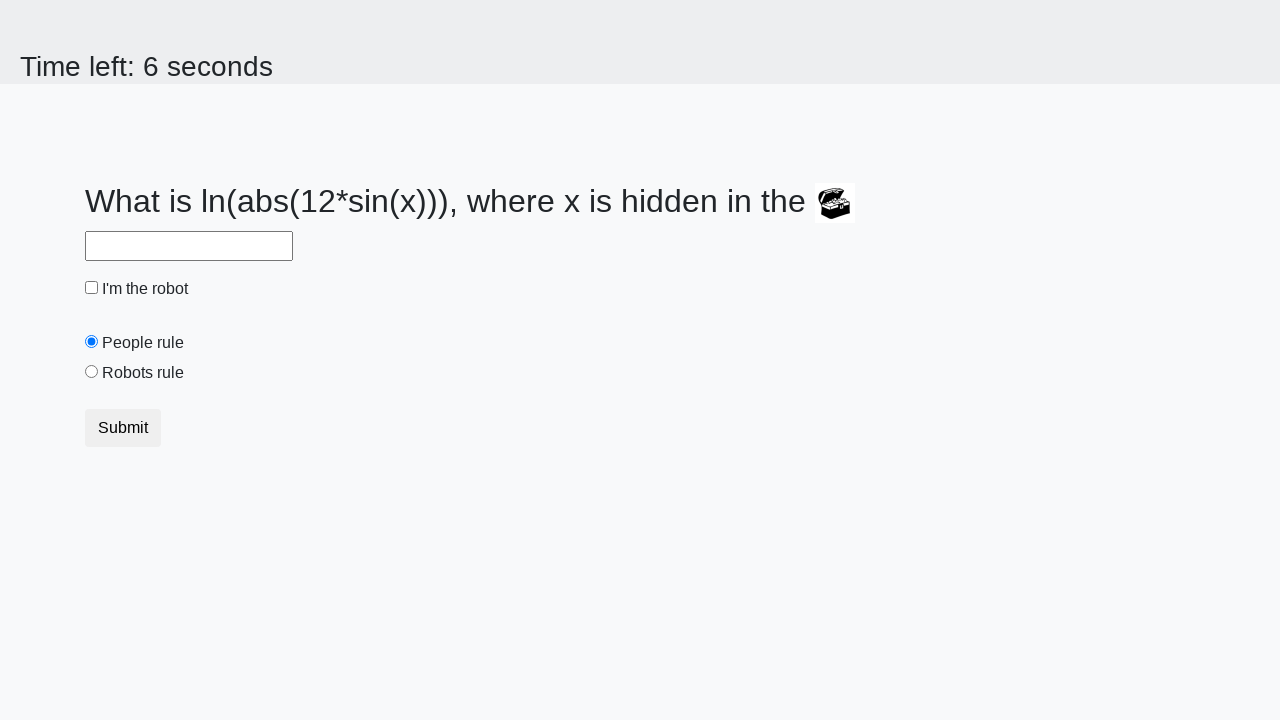

Located treasure element with ID 'treasure'
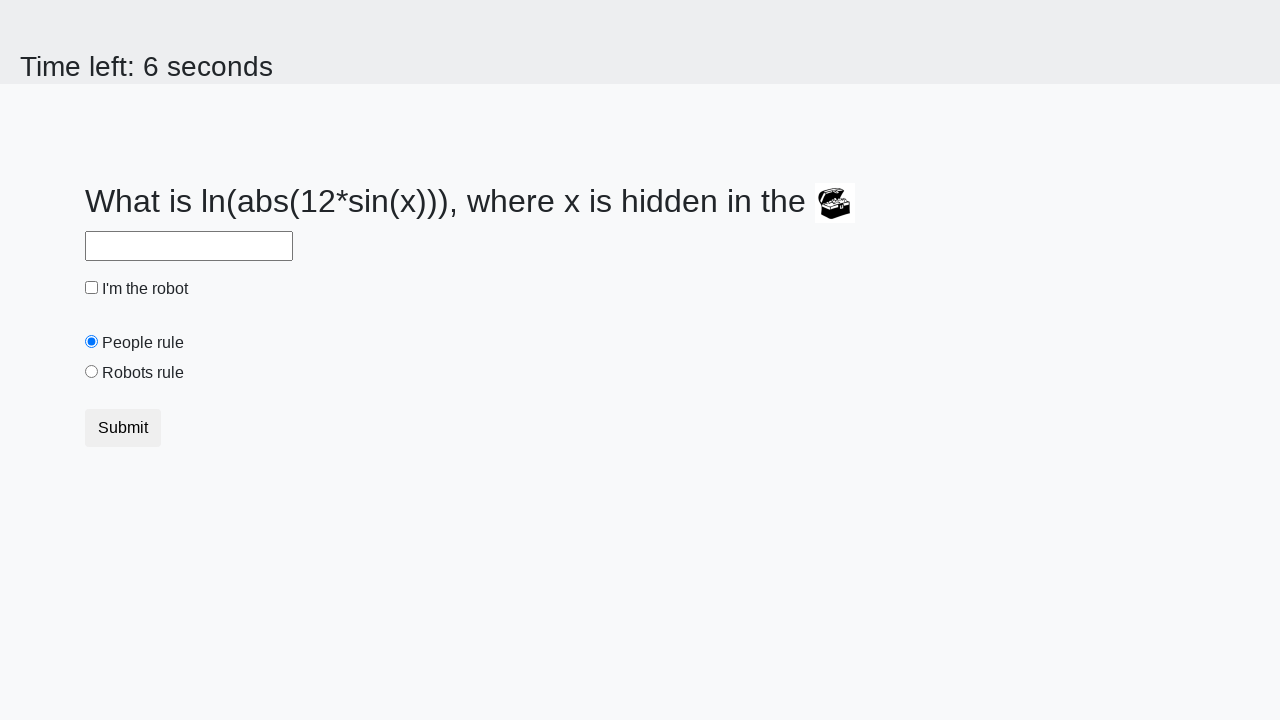

Retrieved 'valuex' attribute value: 572
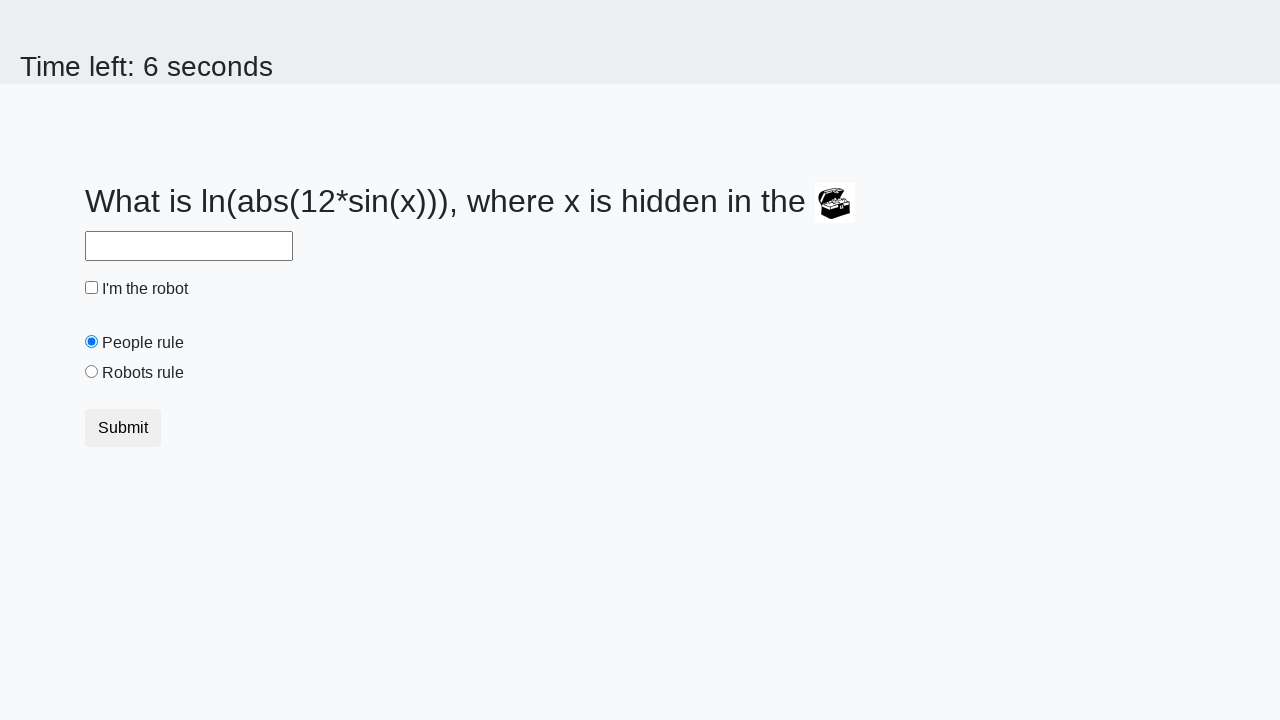

Calculated mathematical expression result: 1.006983544180741
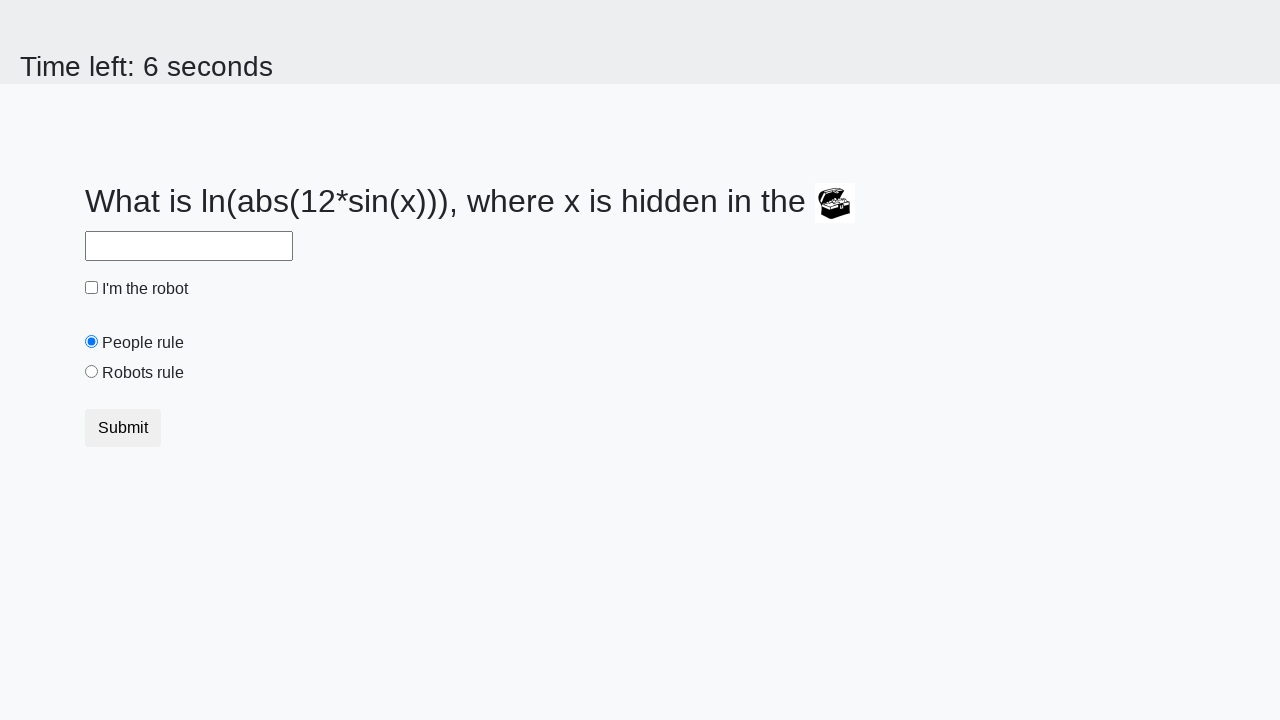

Filled answer field with calculated value: 1.006983544180741 on #answer
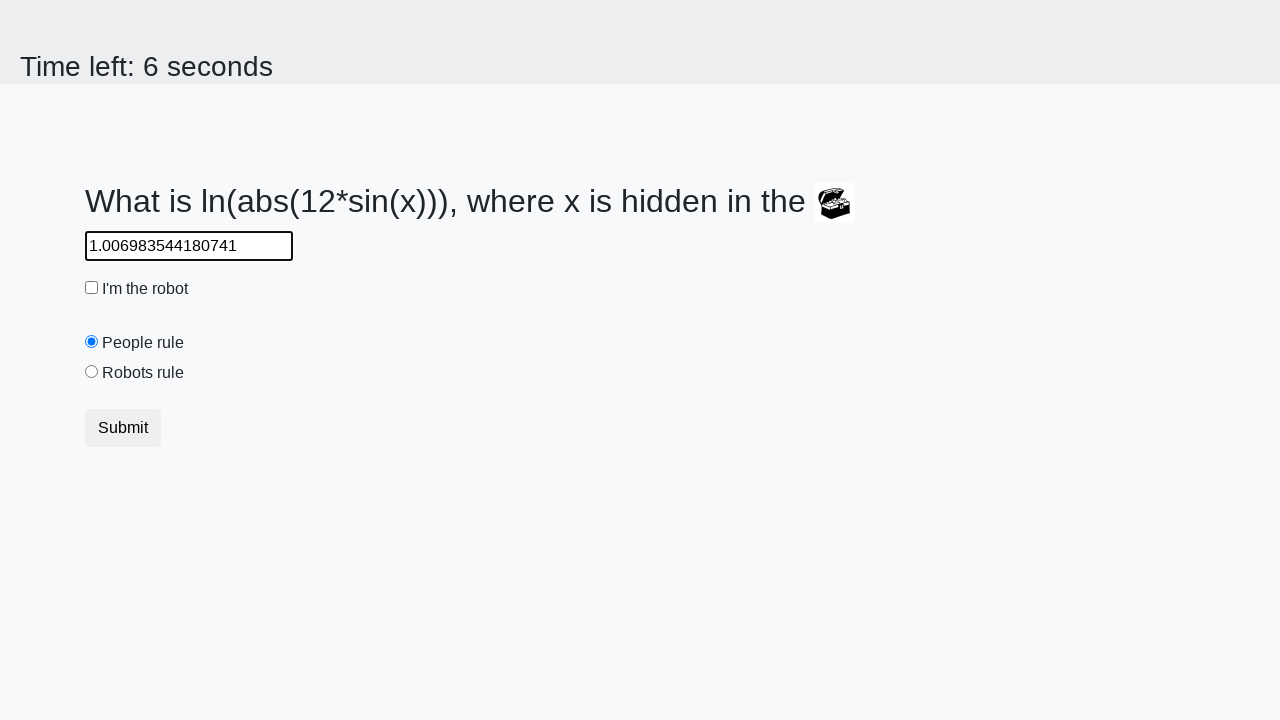

Checked the robot checkbox at (92, 288) on #robotCheckbox
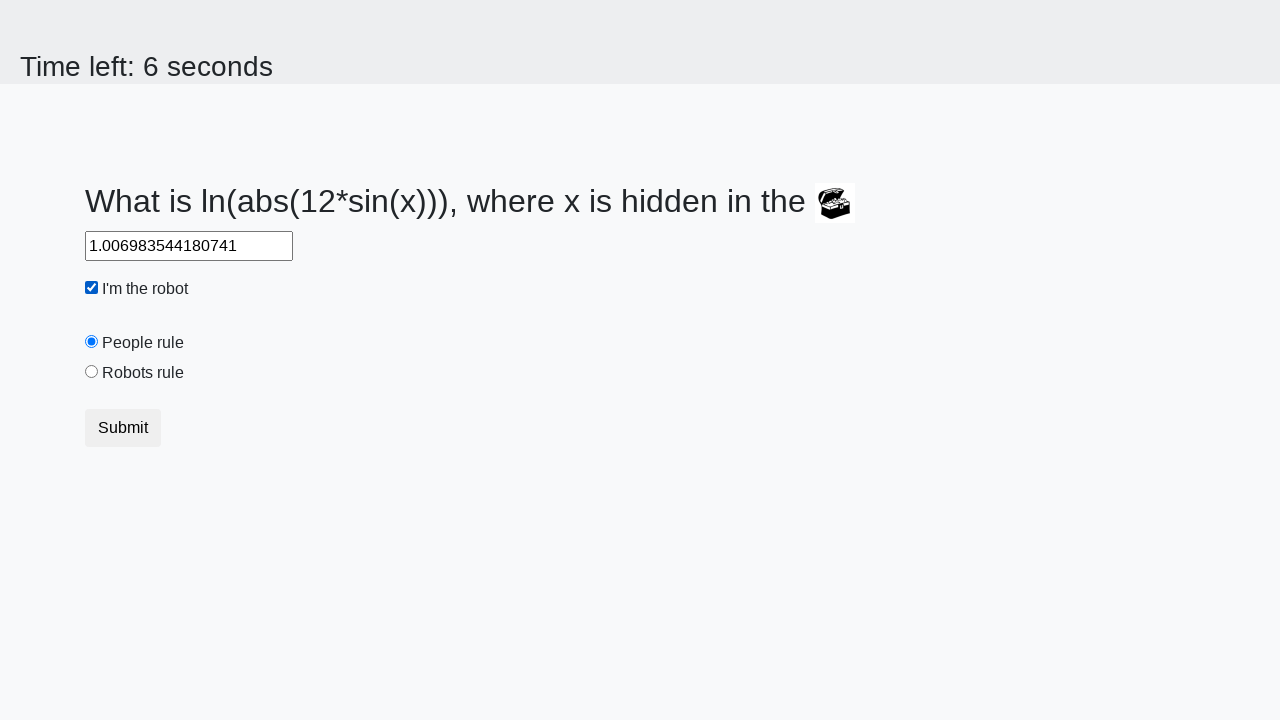

Selected the 'robots rule' radio button at (92, 372) on #robotsRule
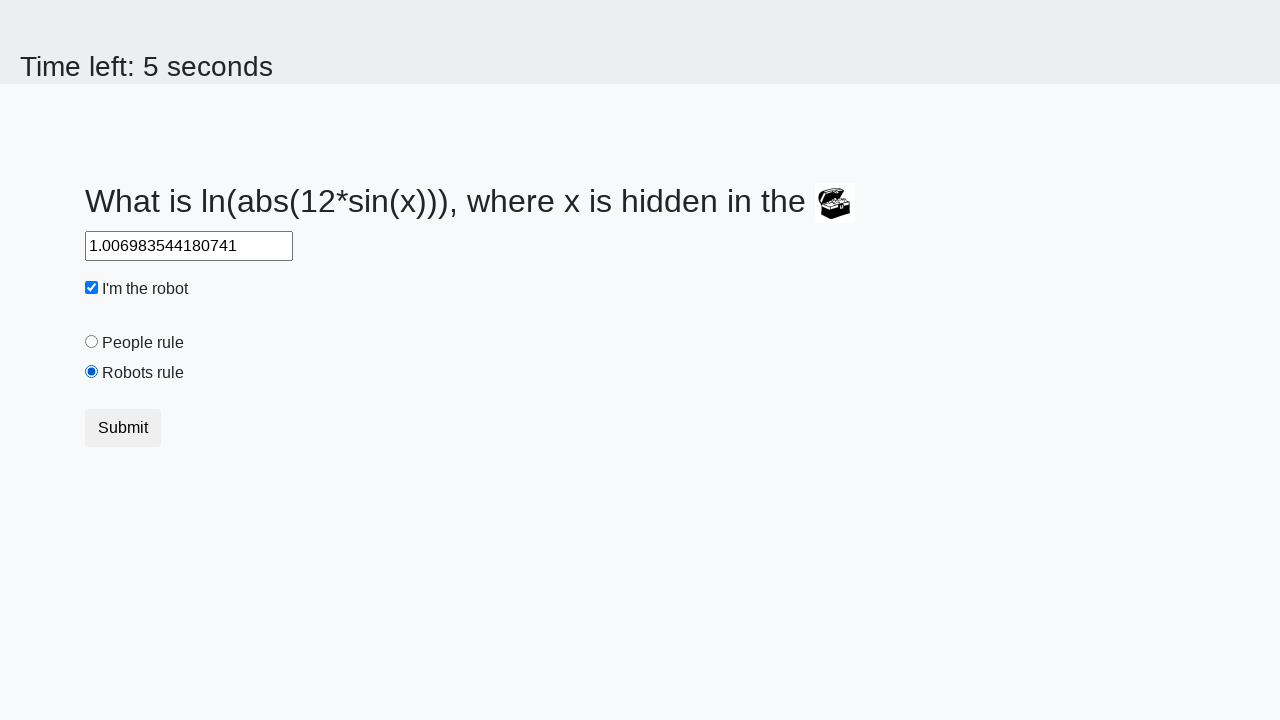

Clicked submit button to submit the form at (123, 428) on button.btn
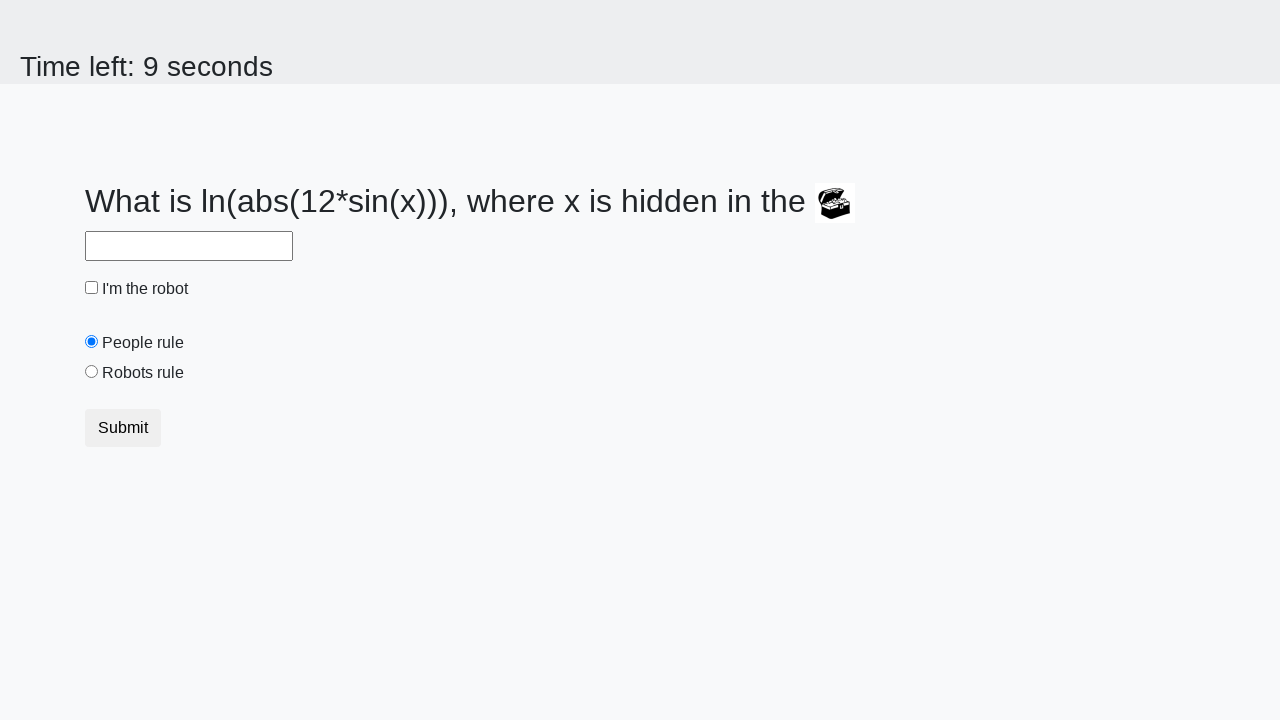

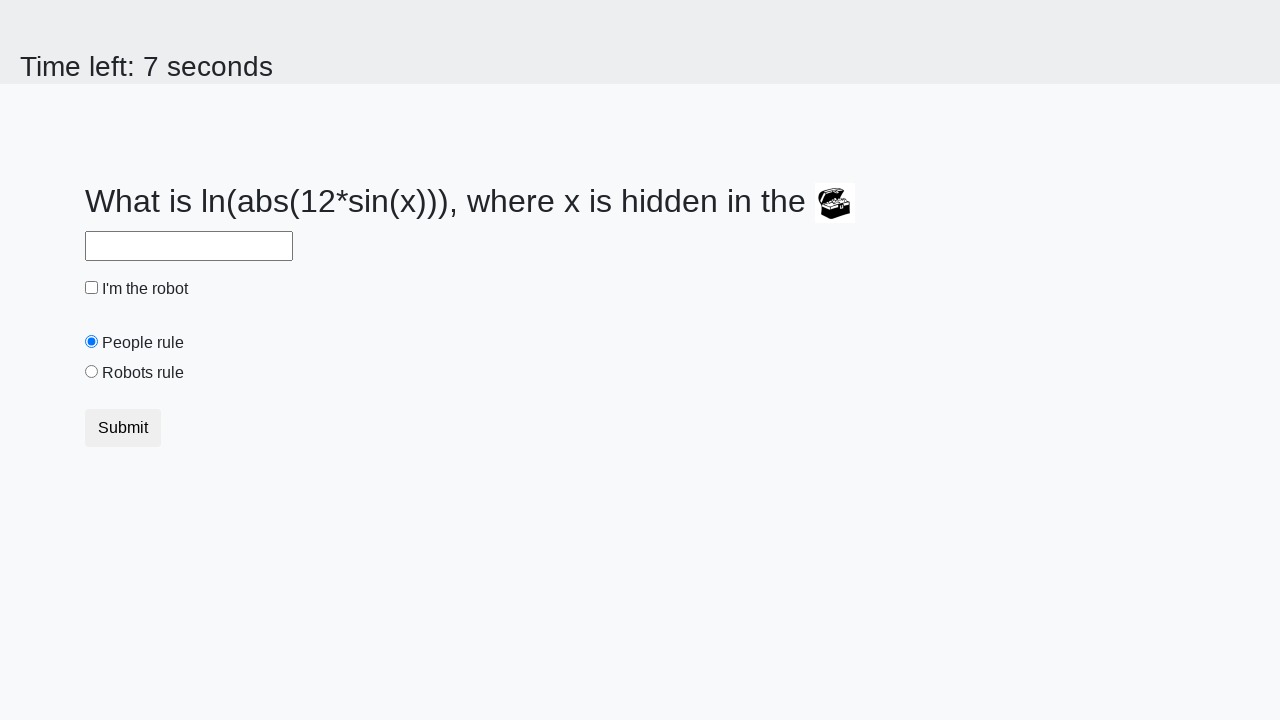